Tests JavaScript alert handling by dismissing alerts, accepting confirmations, and entering text in prompt dialogs

Starting URL: https://testpages.herokuapp.com/styled/alerts/alert-test.html

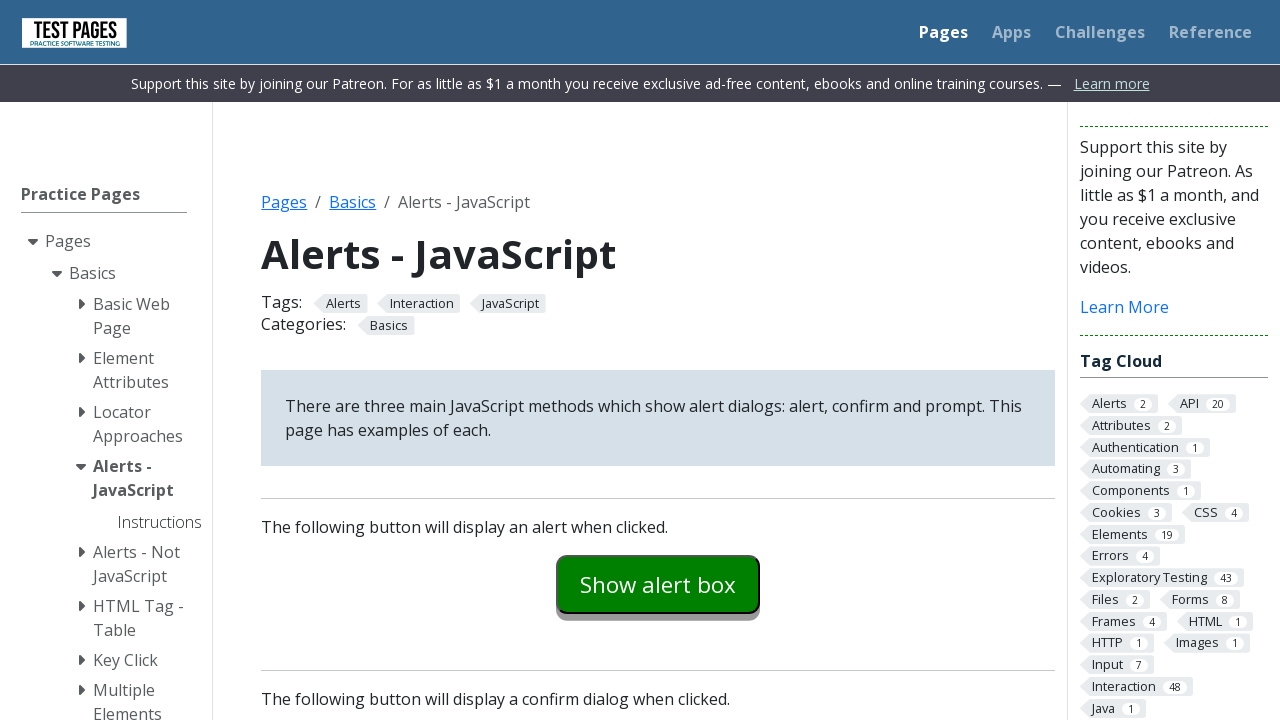

Clicked alert button to display alert box at (658, 584) on #alertexamples
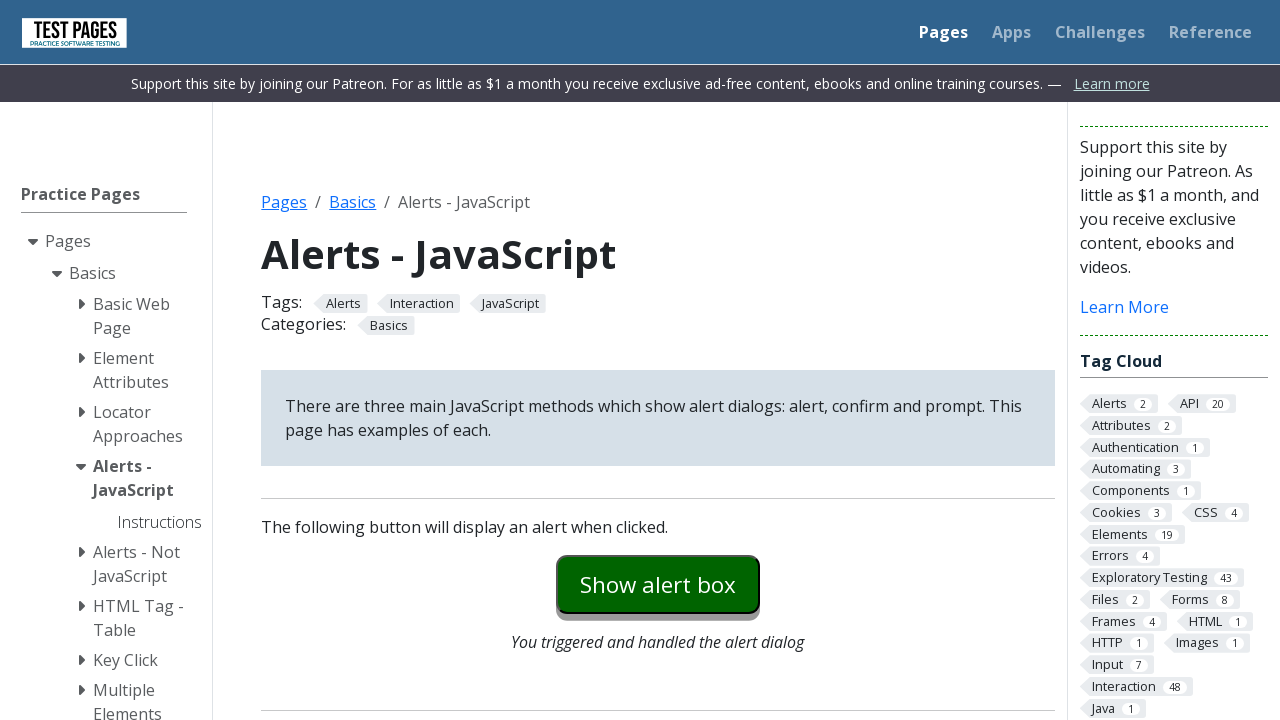

Dismissed the alert dialog
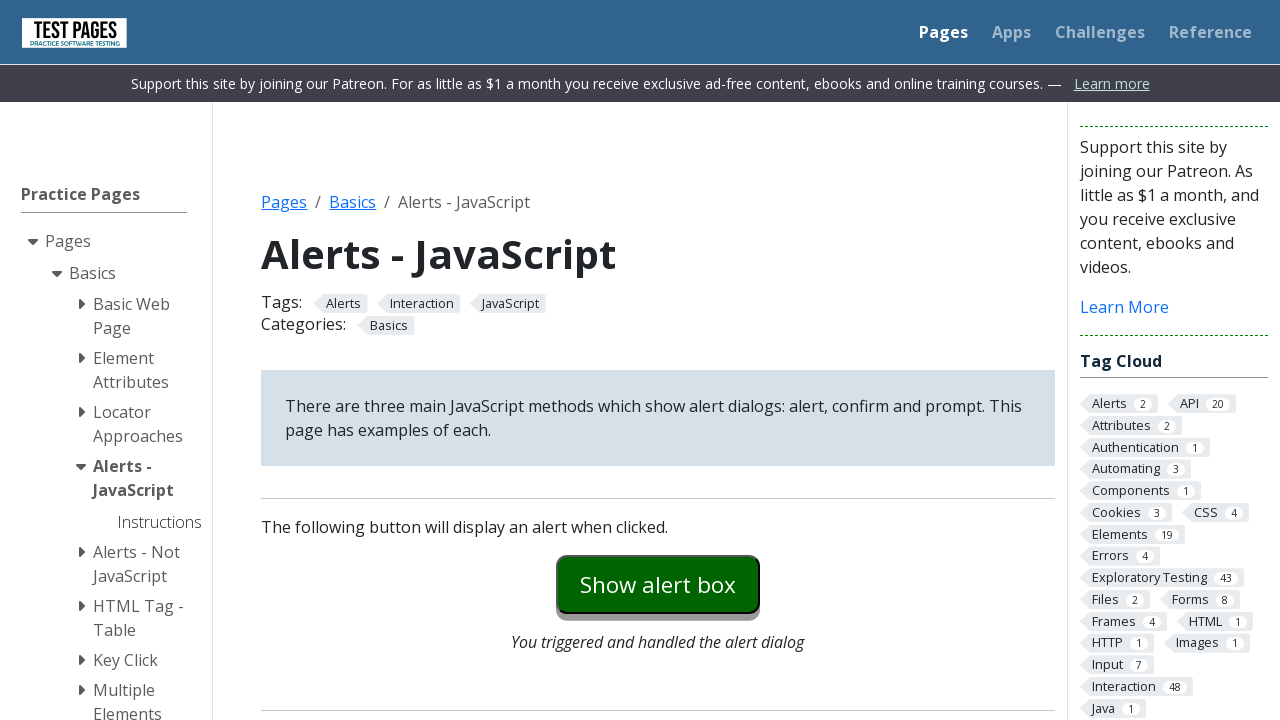

Waited 2 seconds before next action
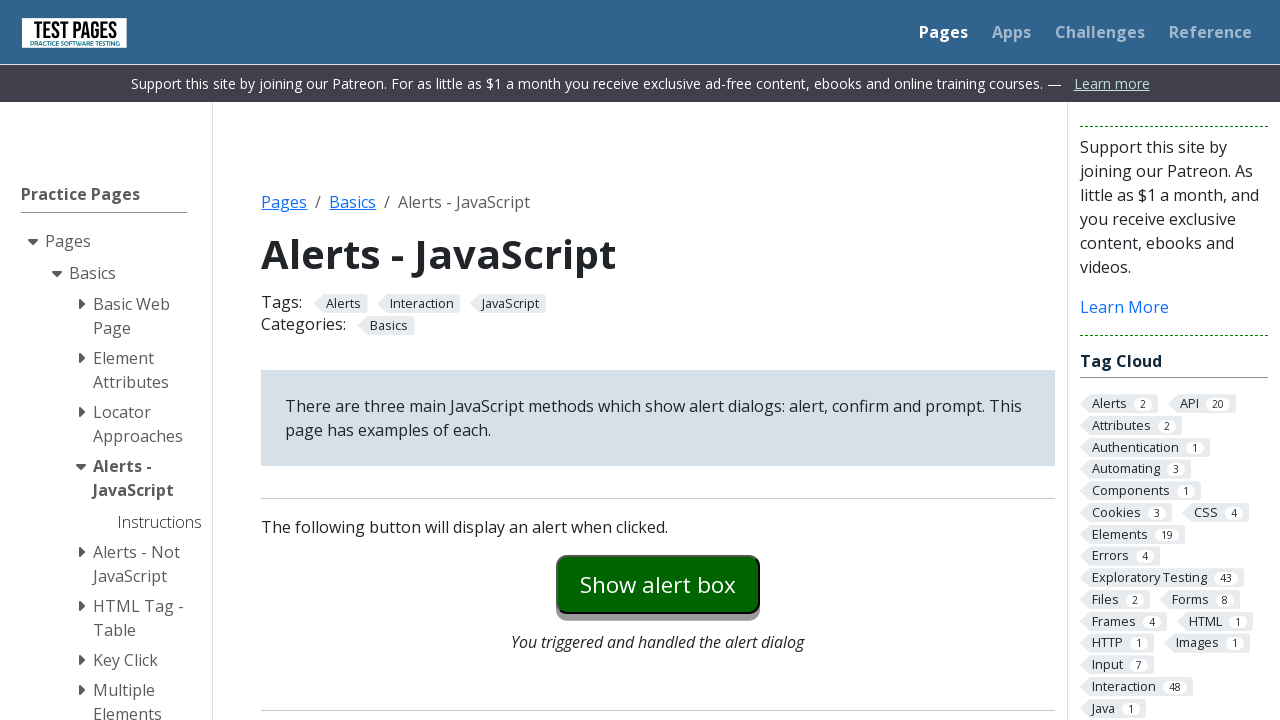

Pressed Tab key to navigate to confirm button
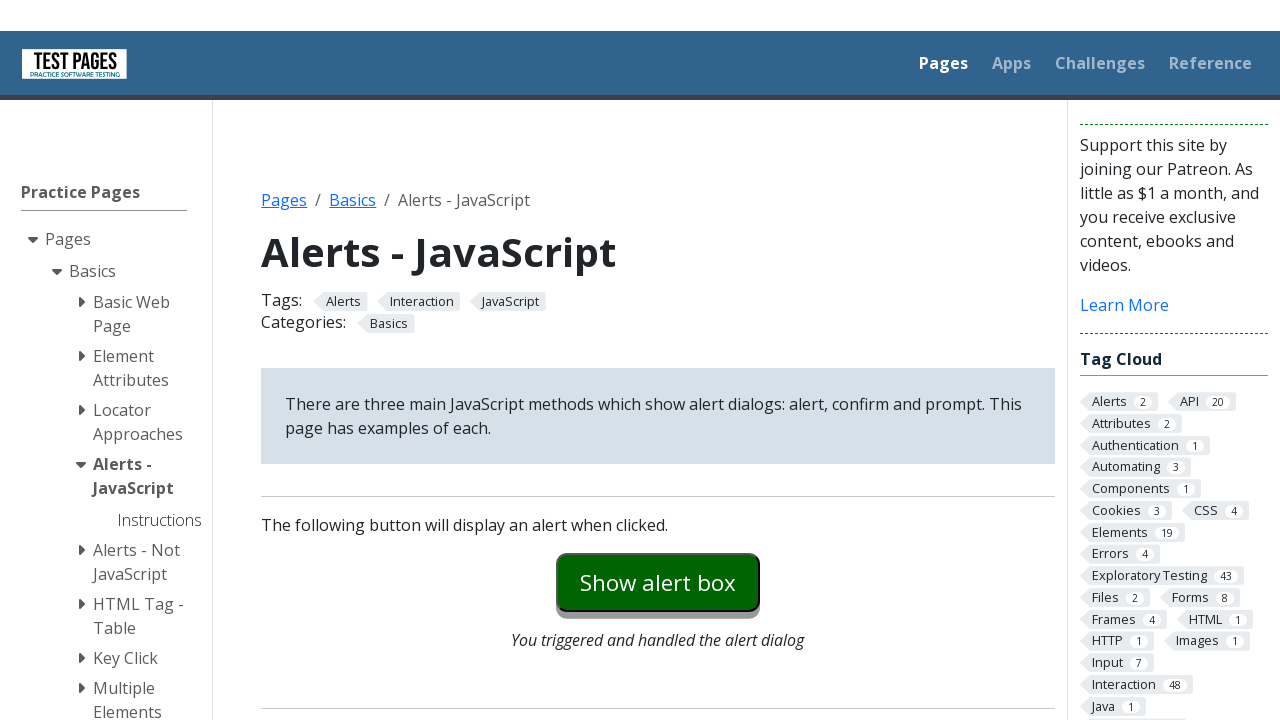

Pressed Enter key to trigger confirmation dialog
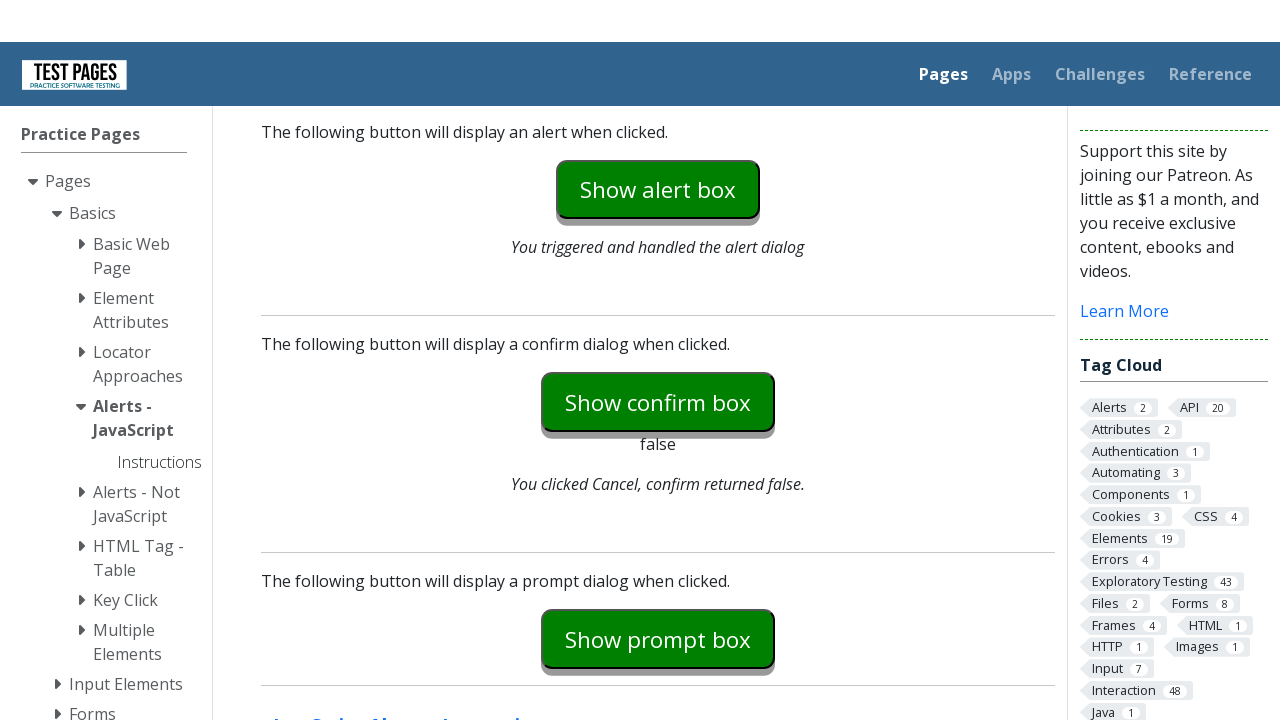

Accepted the confirmation dialog
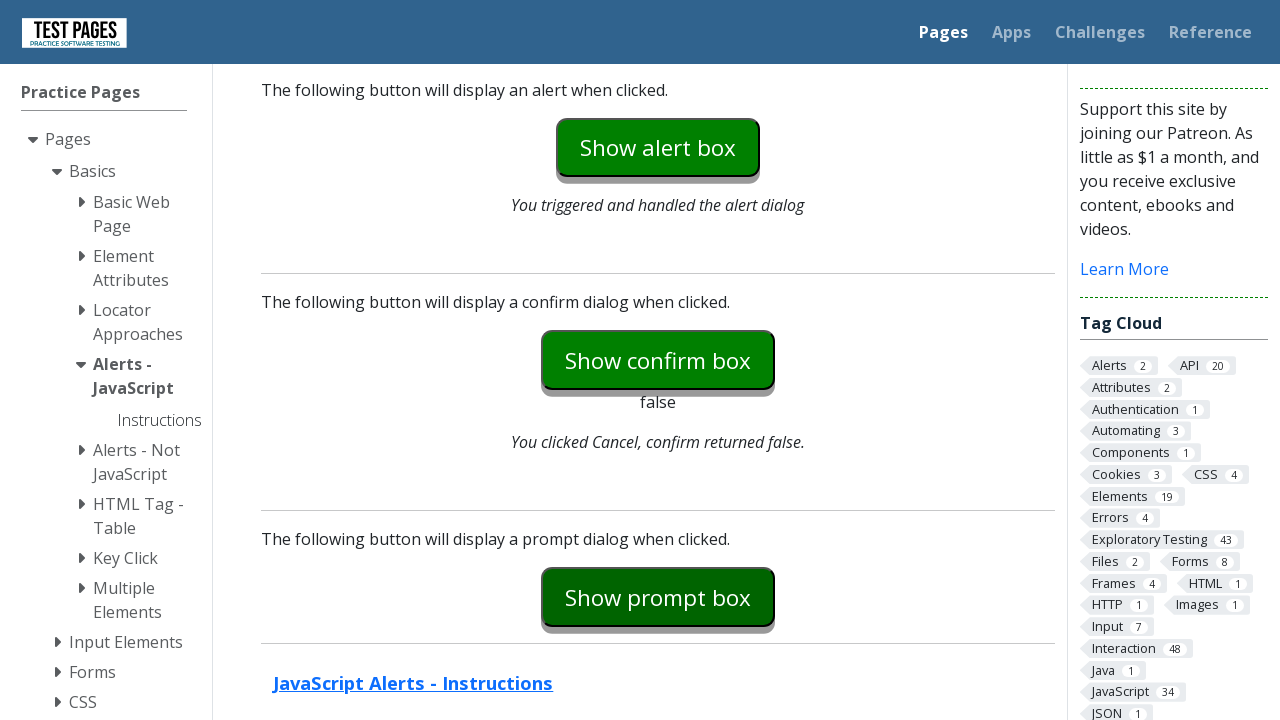

Waited 2 seconds before next action
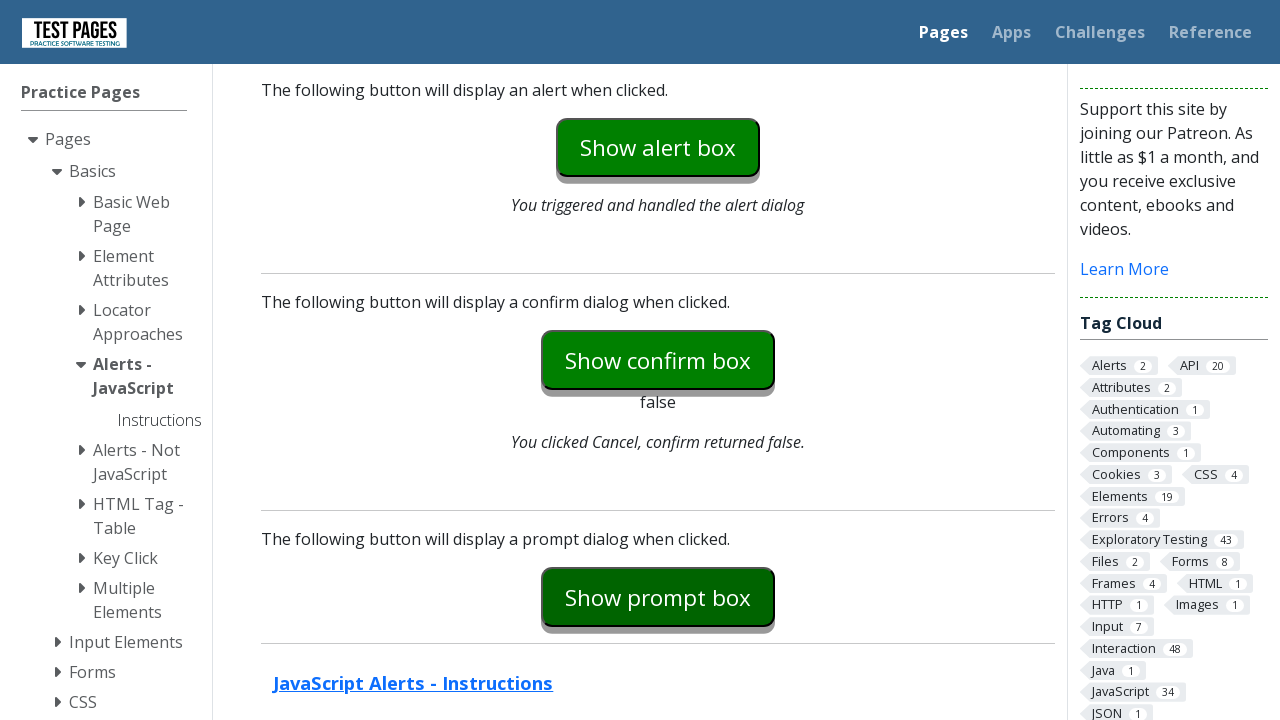

Clicked prompt button to display prompt dialog at (658, 597) on #promptexample
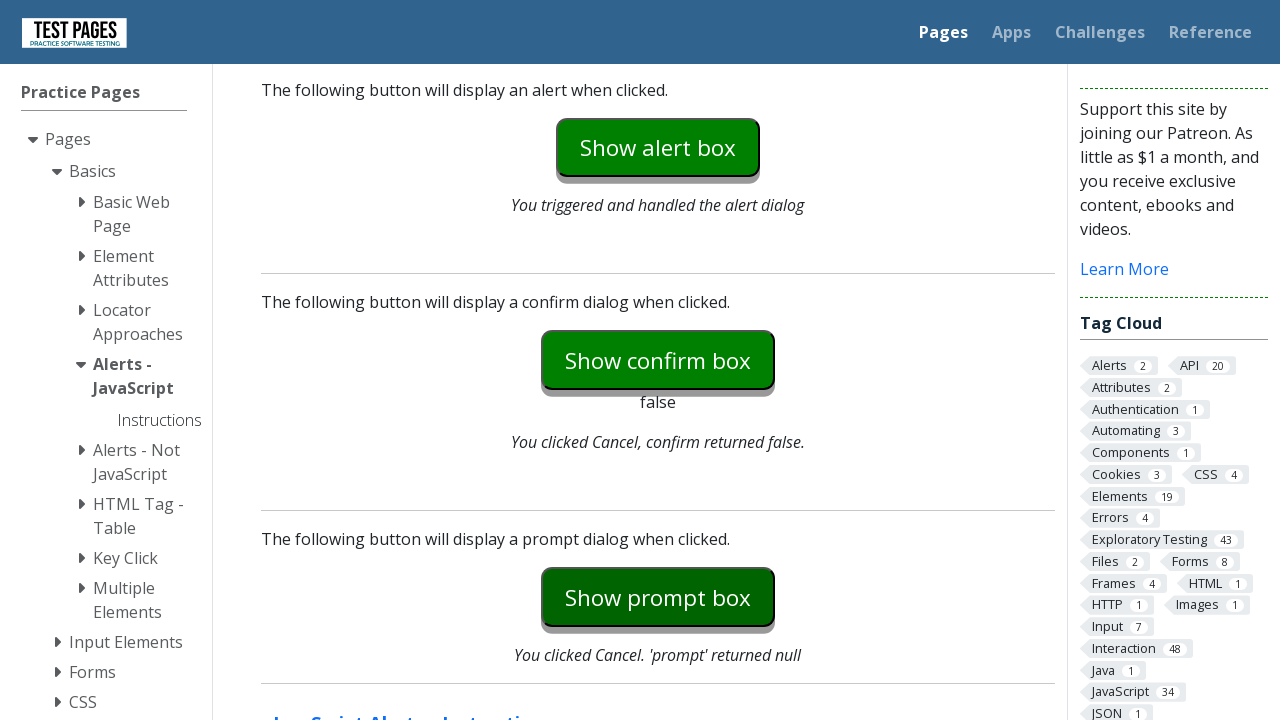

Accepted prompt dialog and entered 'Anitha' as text
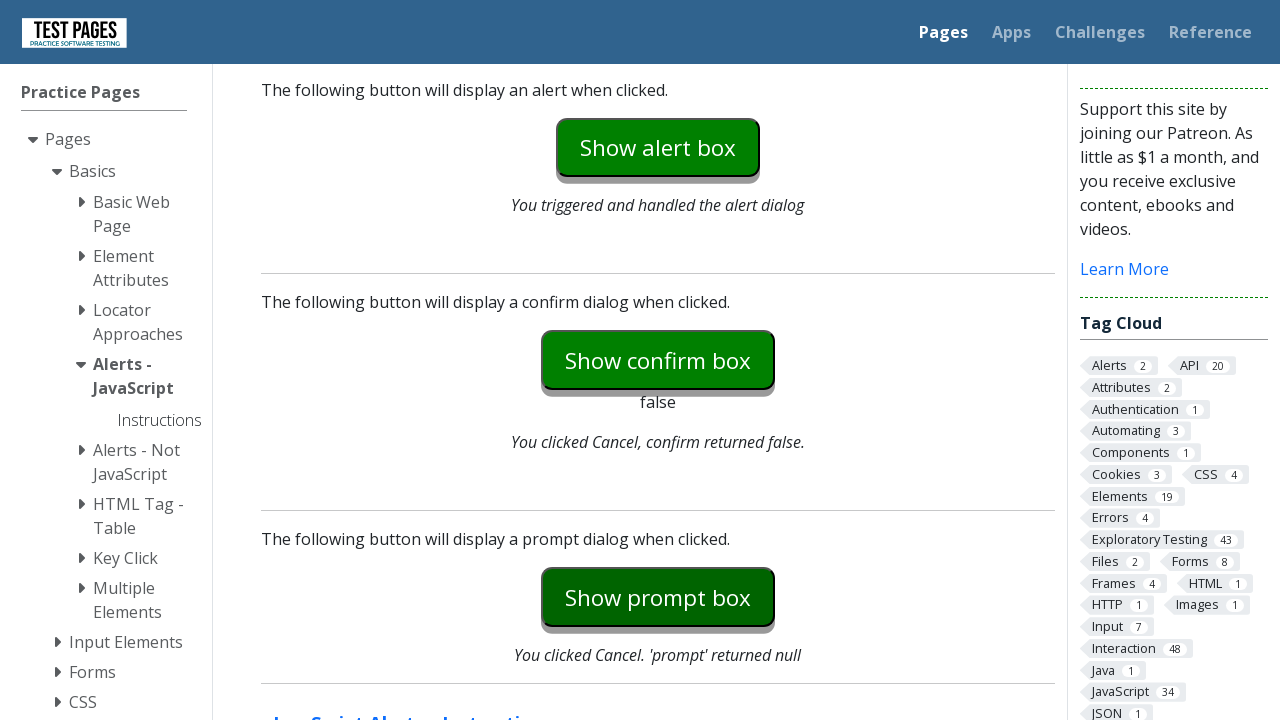

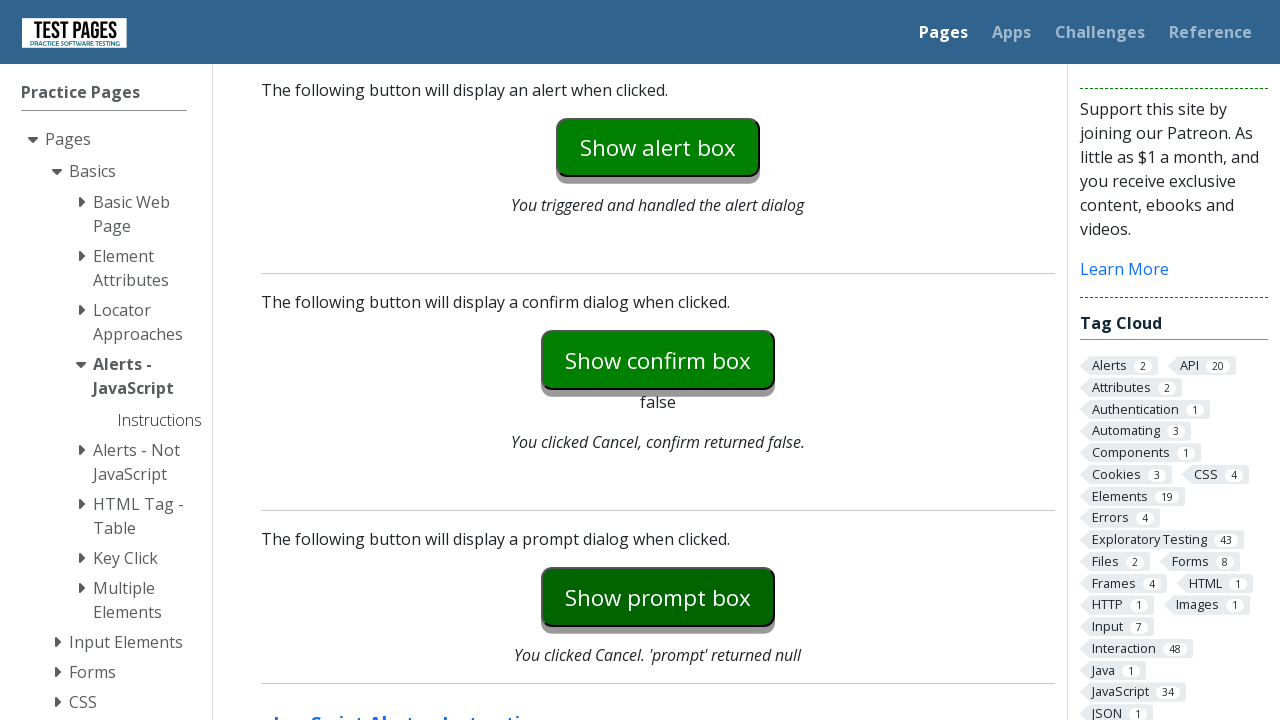